Tests the Varley "Our Partners" page by dismissing a location modal if present, verifying breadcrumb navigation, checking the page title, and hovering over partner store images to verify hover effects work correctly.

Starting URL: https://www.varley.com/pages/our-partners

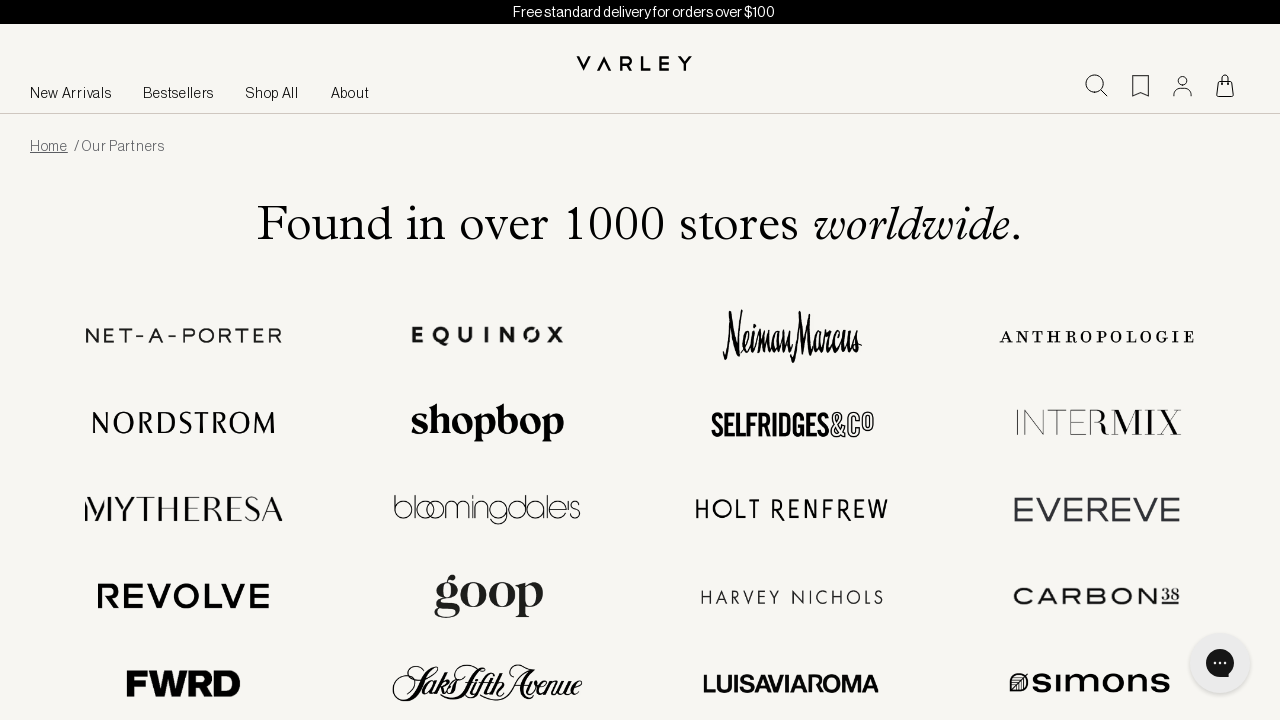

Waited 2 seconds for page to load
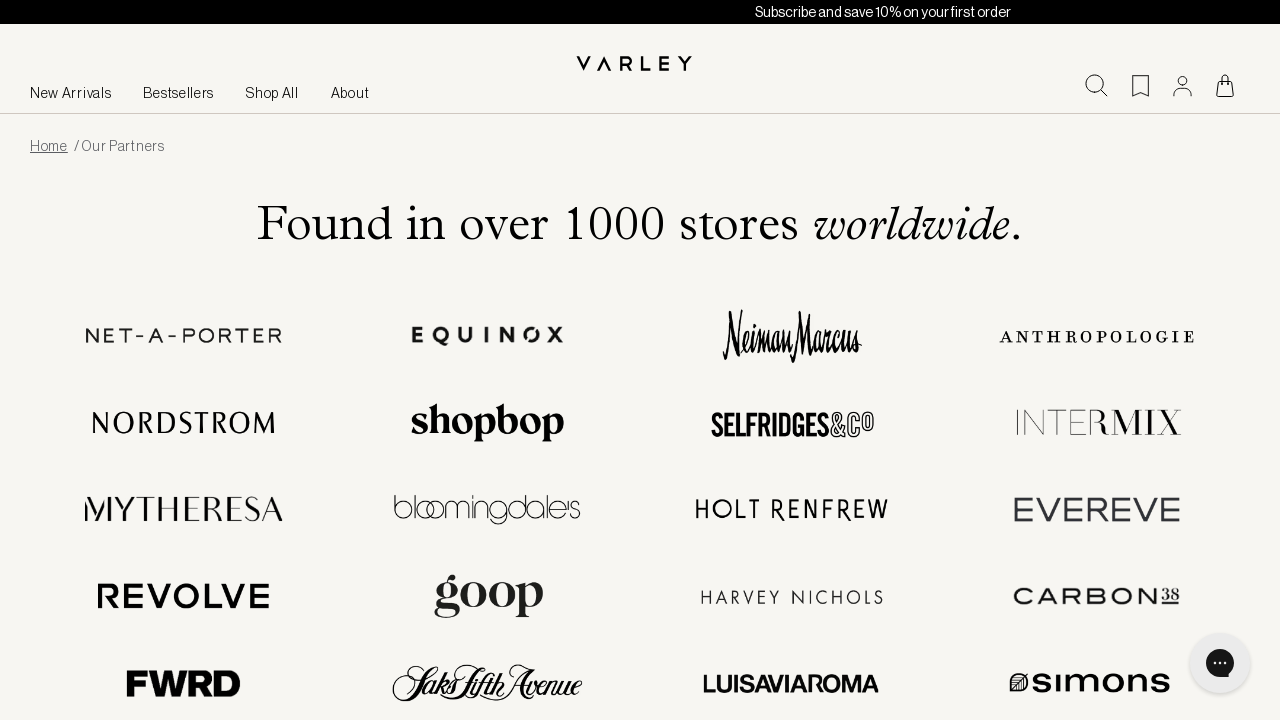

Breadcrumbs container loaded
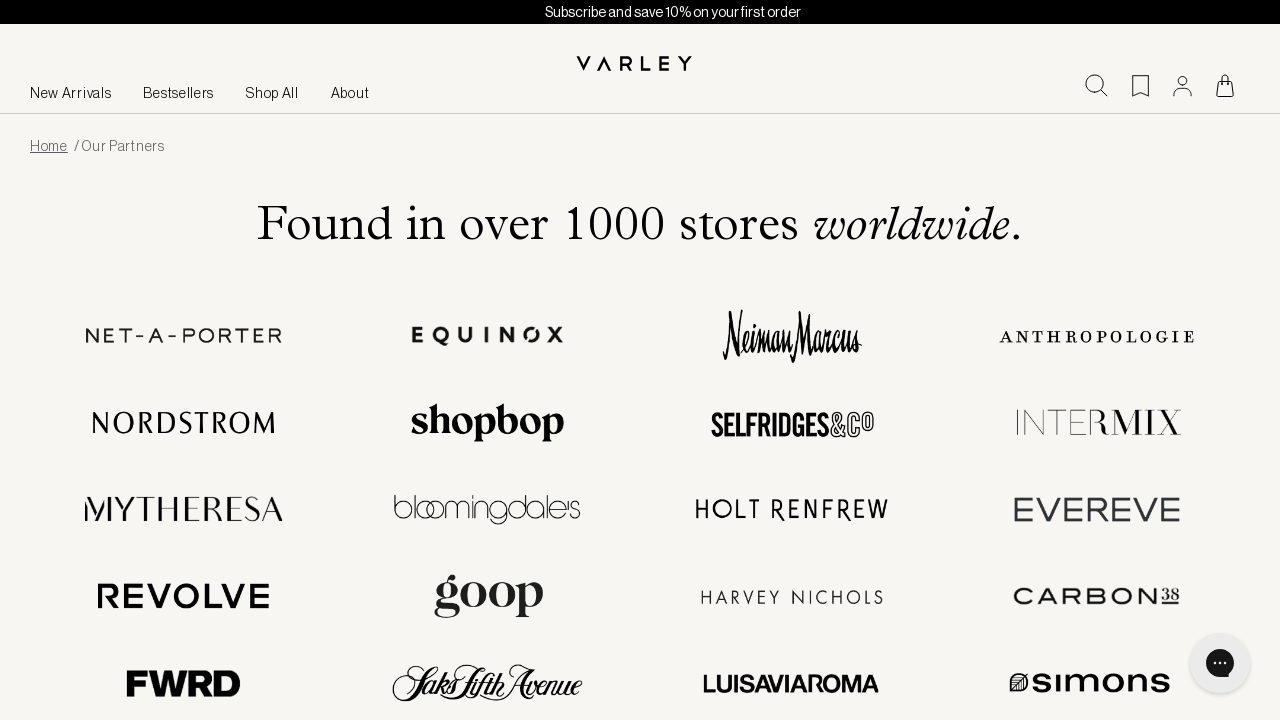

Verified breadcrumb navigation items are visible
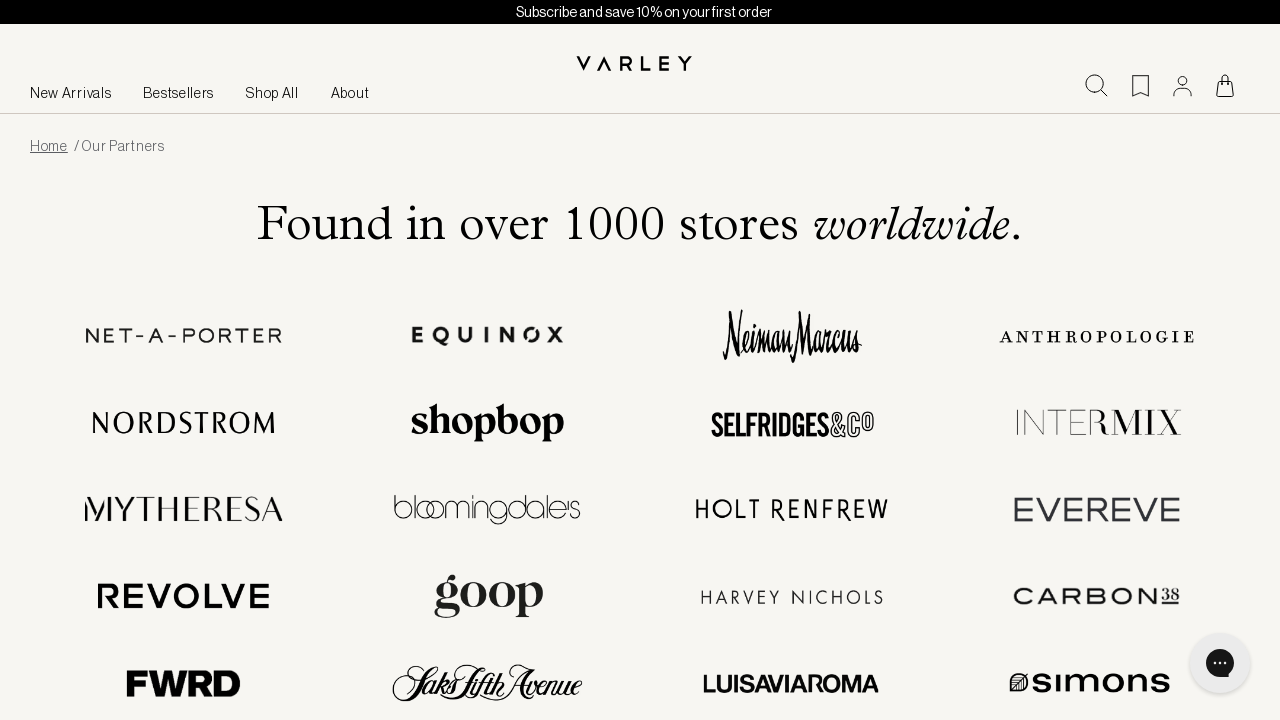

Verified 'Our Partners' page title is visible
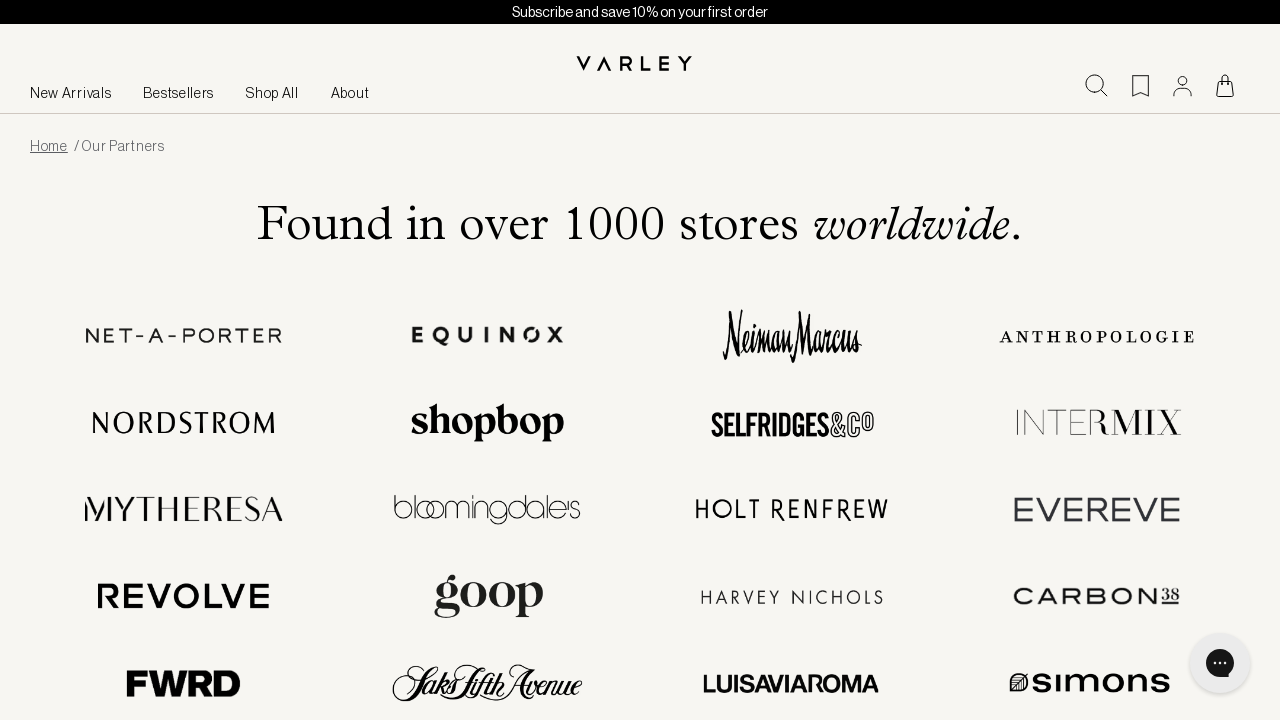

Located 24 partner store images
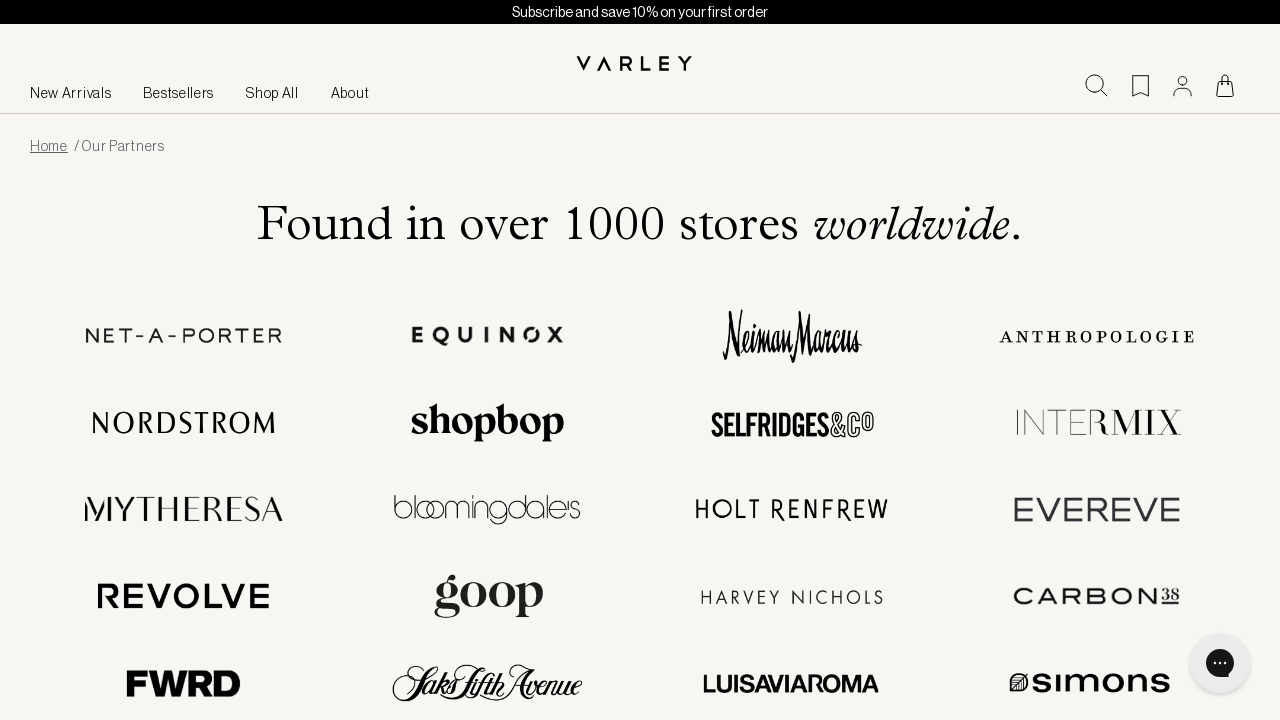

Hovered over partner store image 1 to verify hover effects at (184, 335) on .md\:grid-cols-4 img >> nth=0
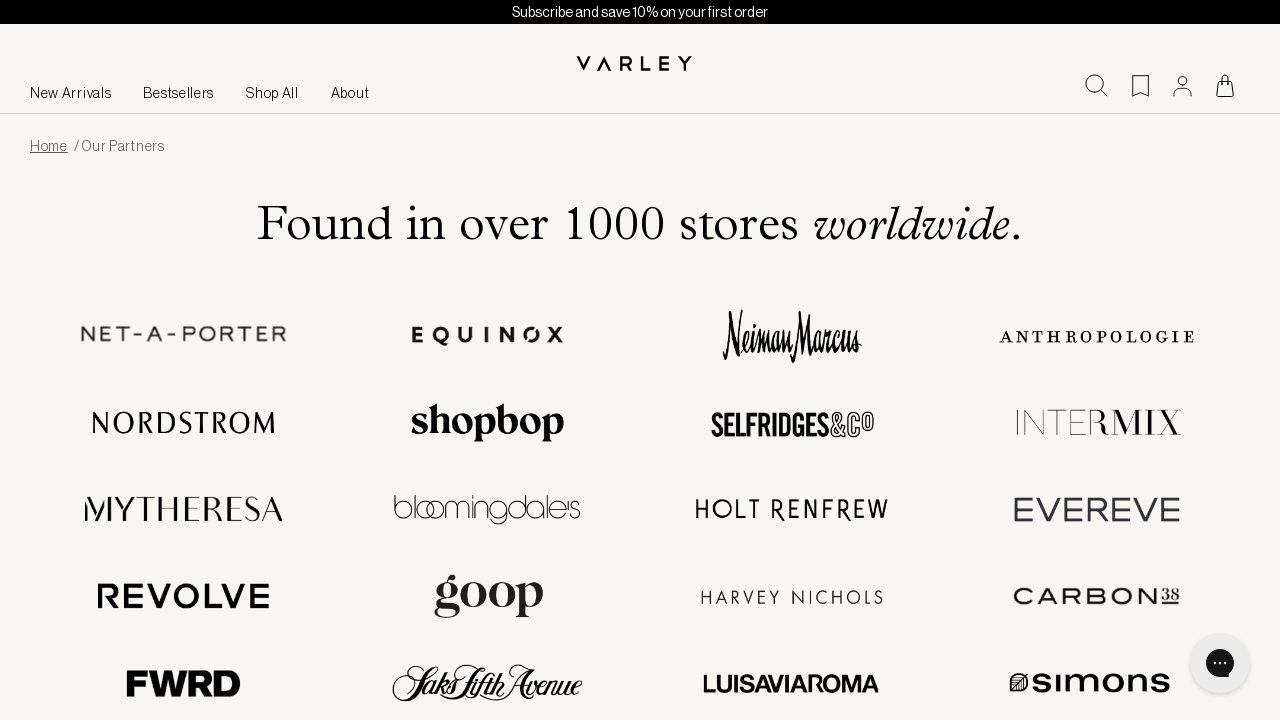

Waited 500ms for hover effect animation on image 1
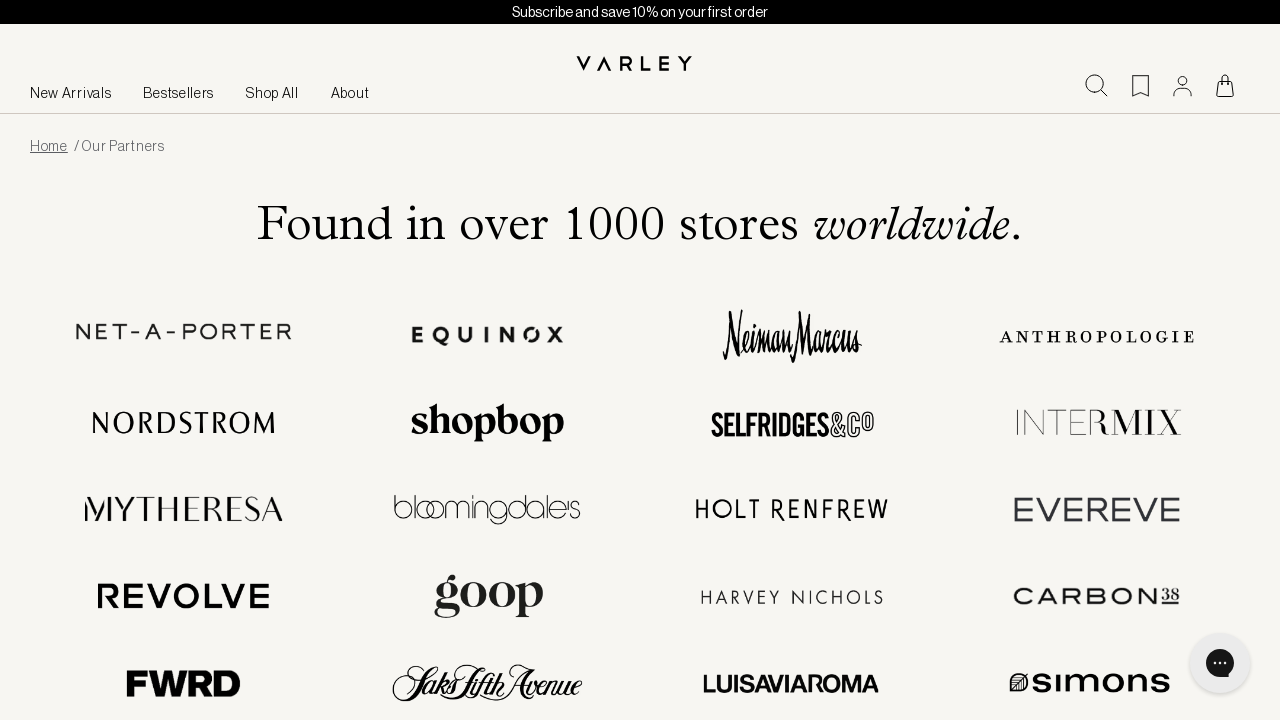

Hovered over partner store image 2 to verify hover effects at (488, 335) on .md\:grid-cols-4 img >> nth=1
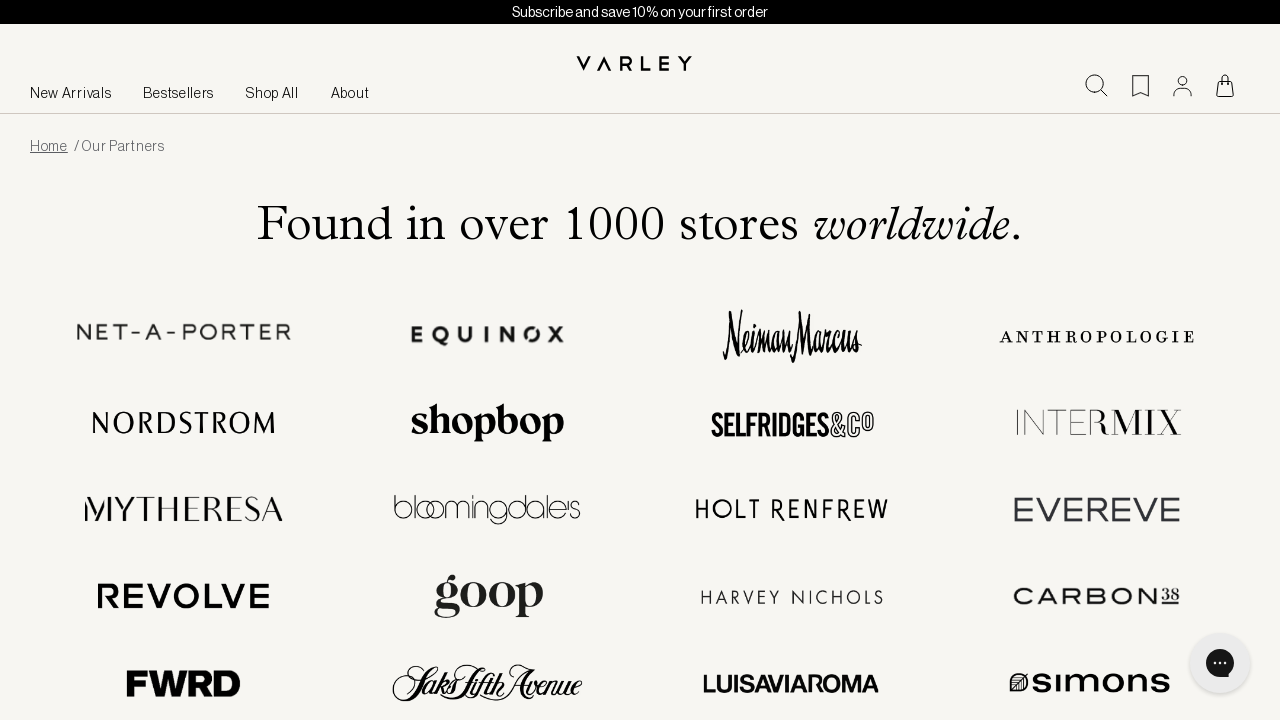

Waited 500ms for hover effect animation on image 2
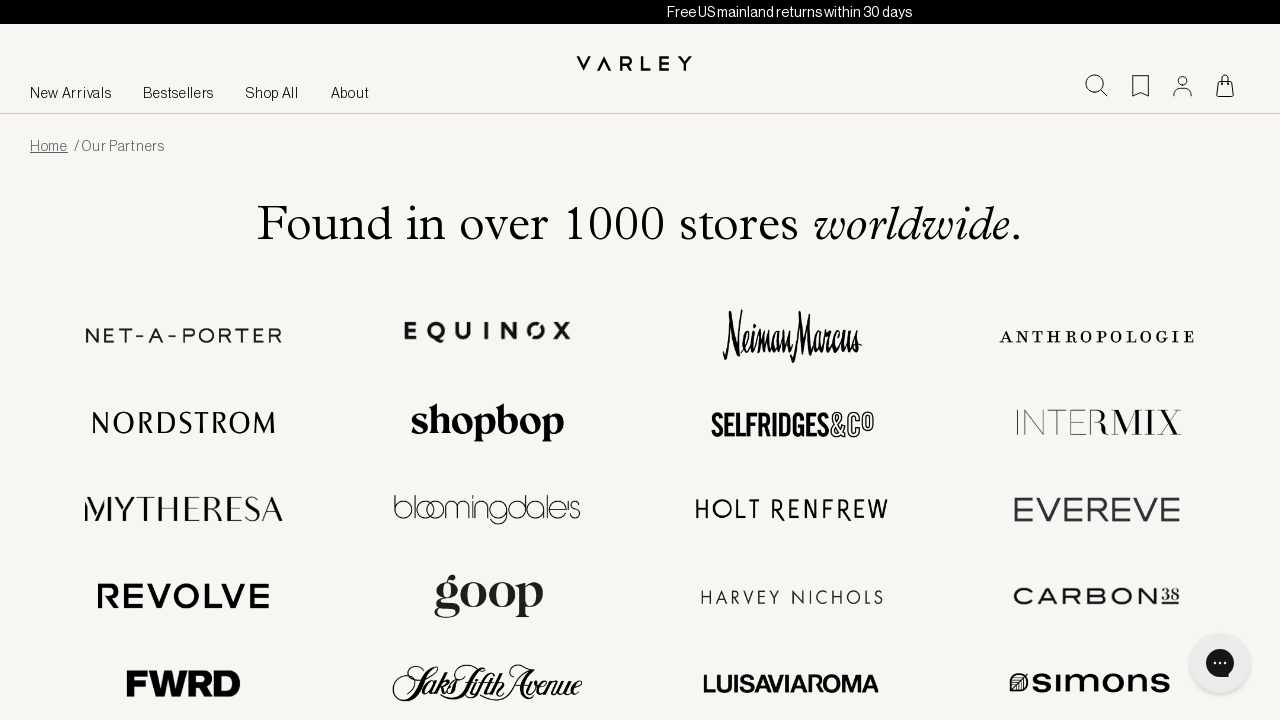

Hovered over partner store image 3 to verify hover effects at (792, 335) on .md\:grid-cols-4 img >> nth=2
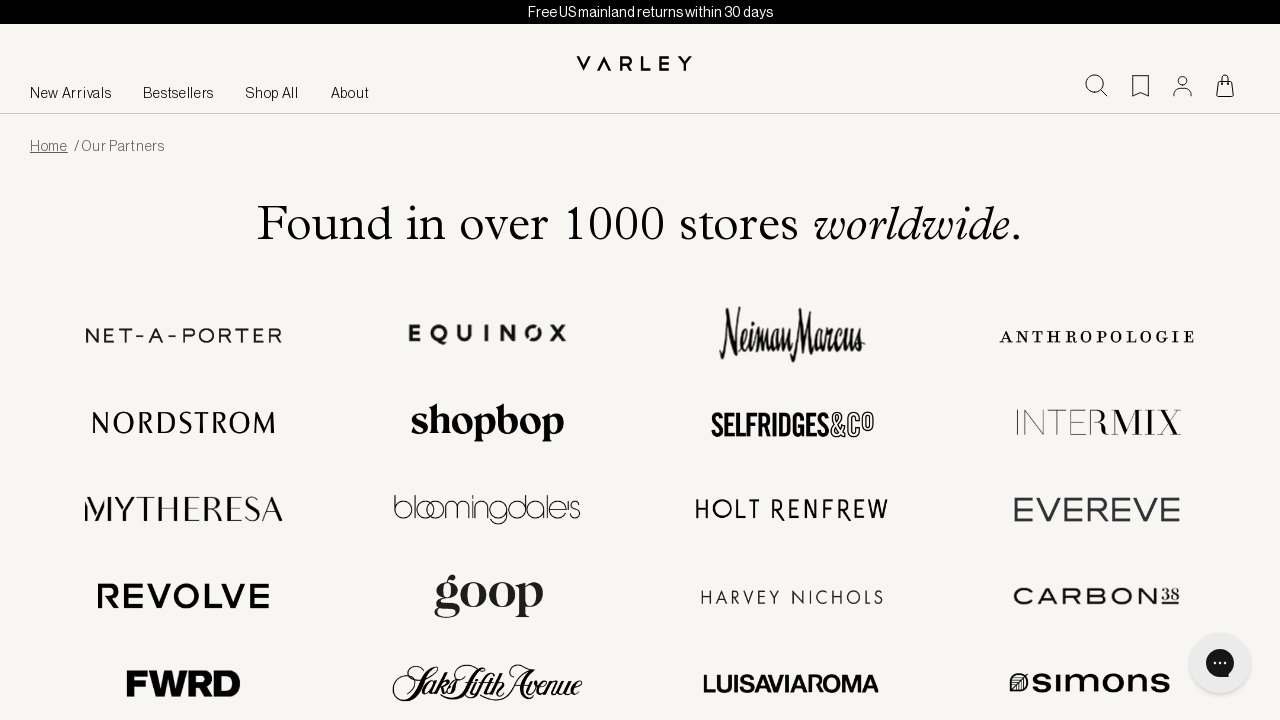

Waited 500ms for hover effect animation on image 3
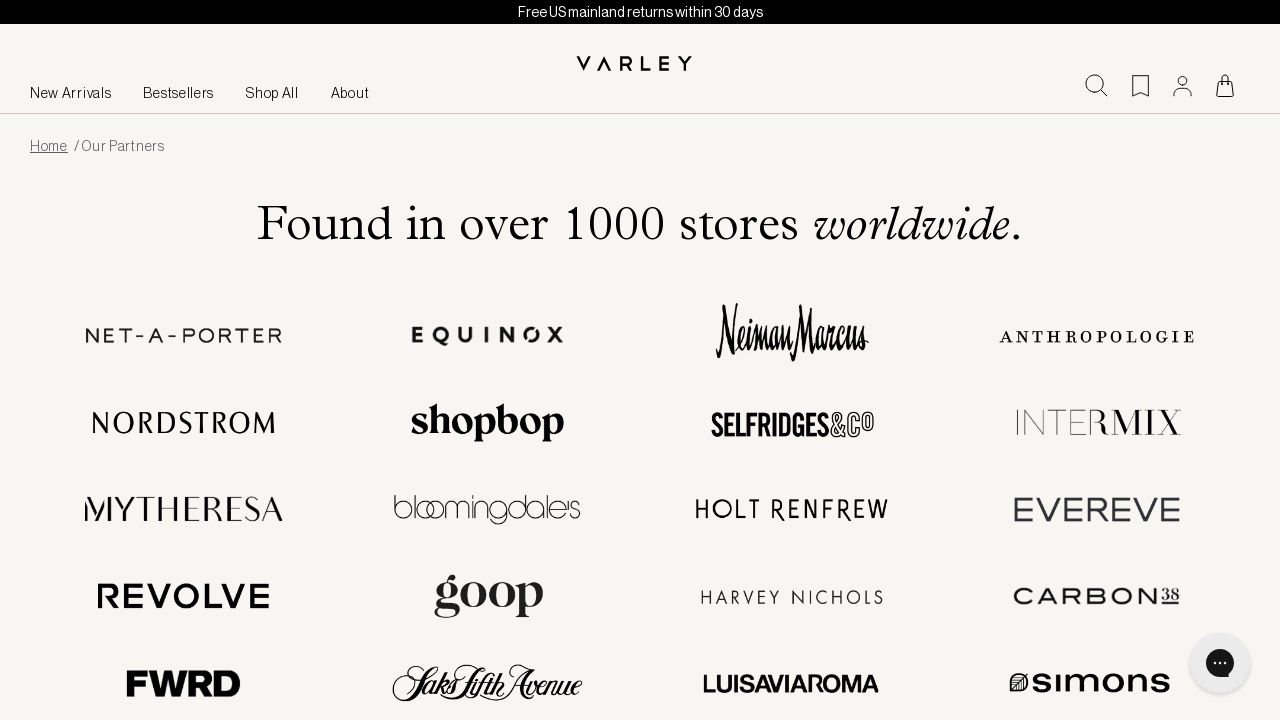

Hovered over partner store image 4 to verify hover effects at (1096, 335) on .md\:grid-cols-4 img >> nth=3
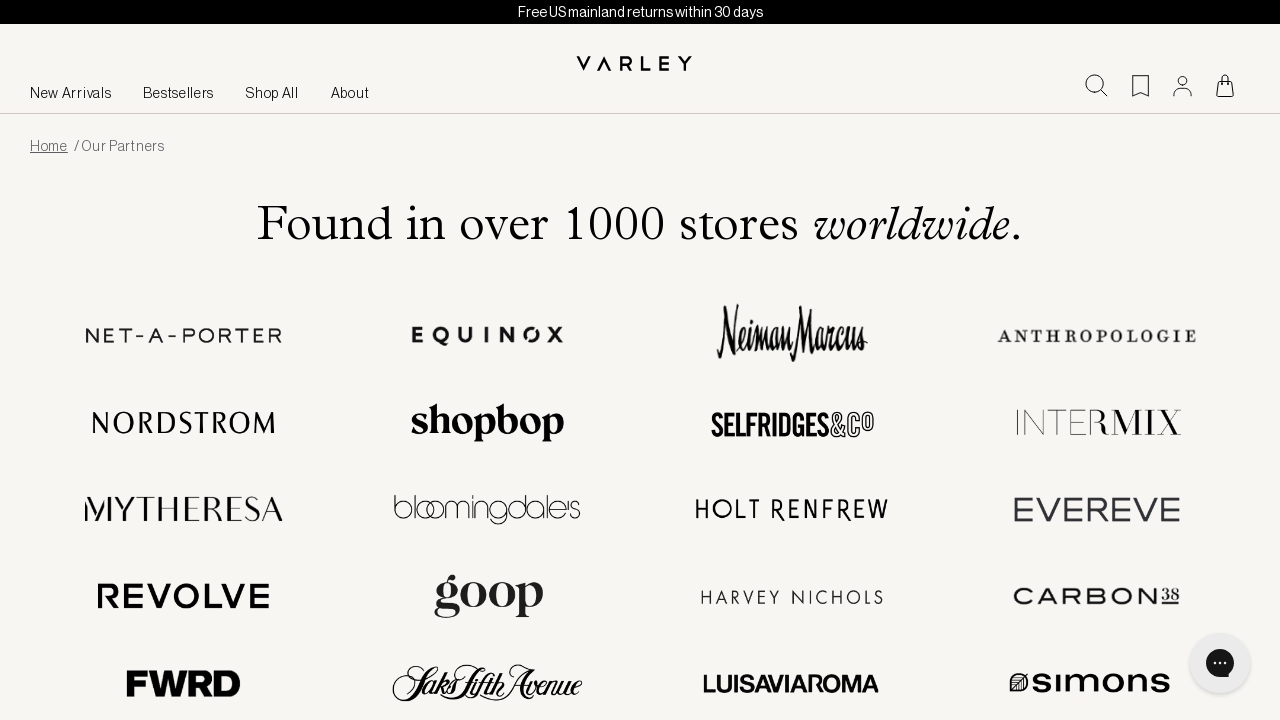

Waited 500ms for hover effect animation on image 4
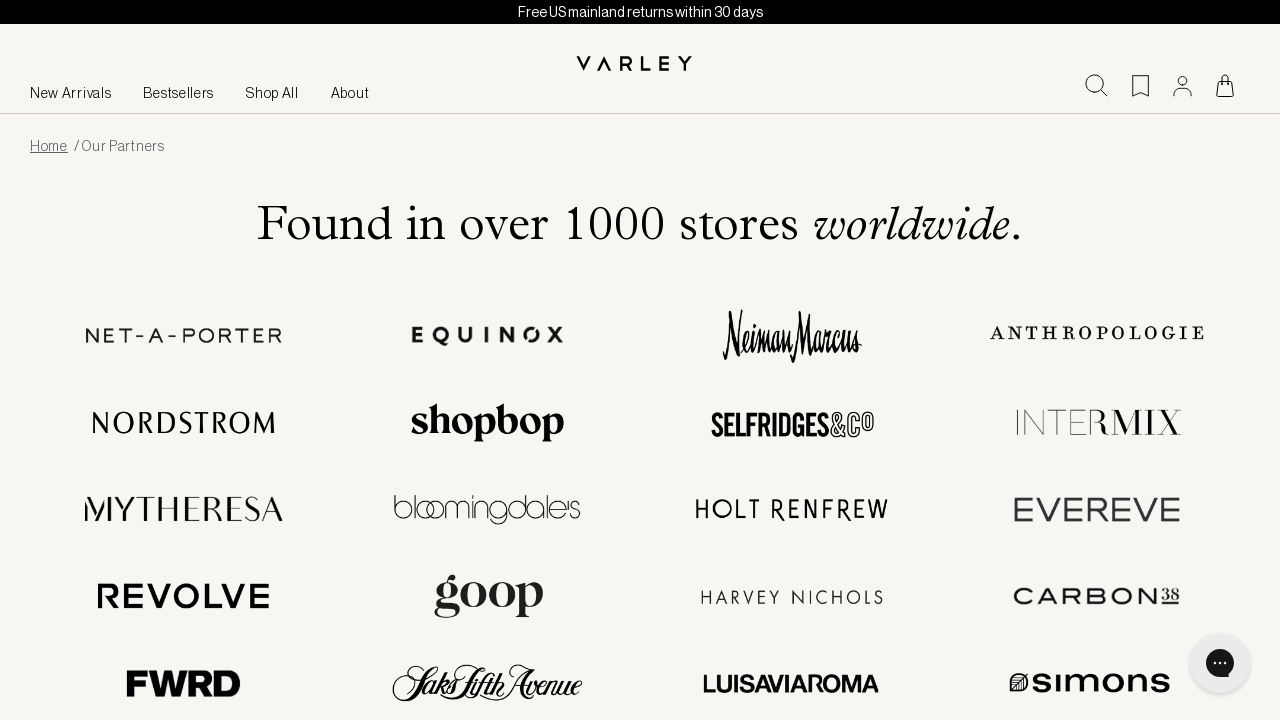

Hovered over partner store image 5 to verify hover effects at (184, 423) on .md\:grid-cols-4 img >> nth=4
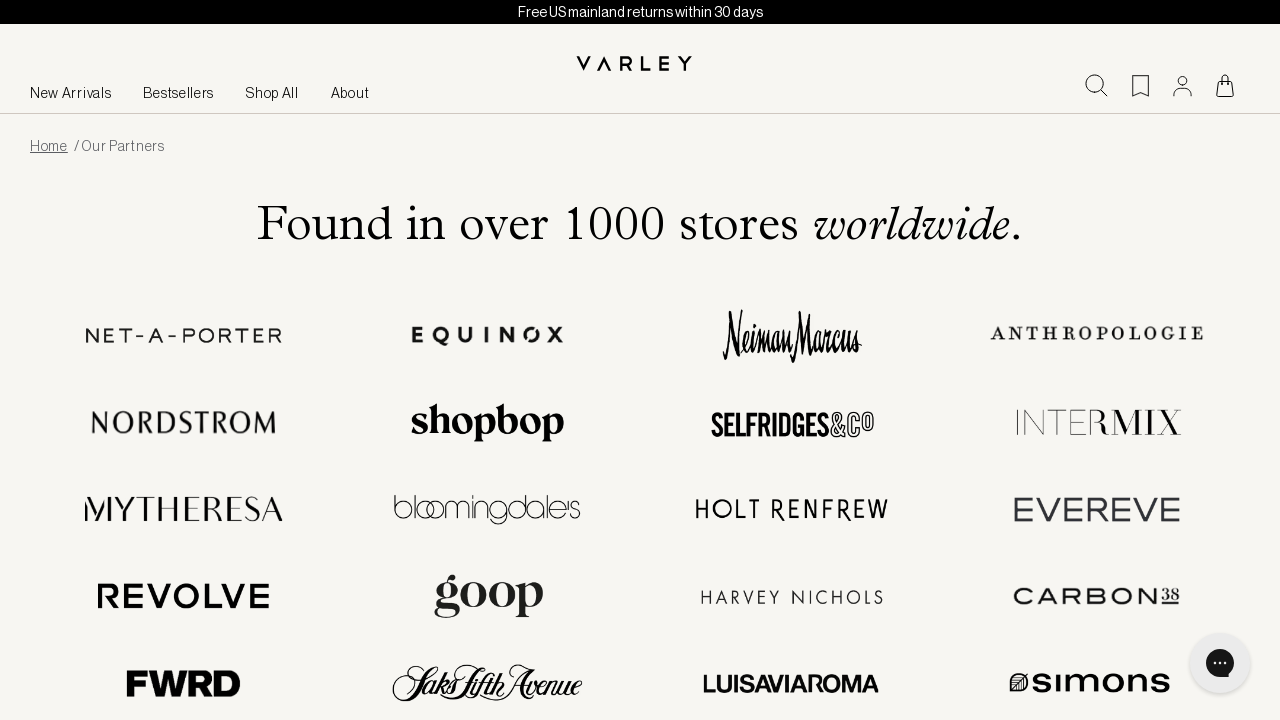

Waited 500ms for hover effect animation on image 5
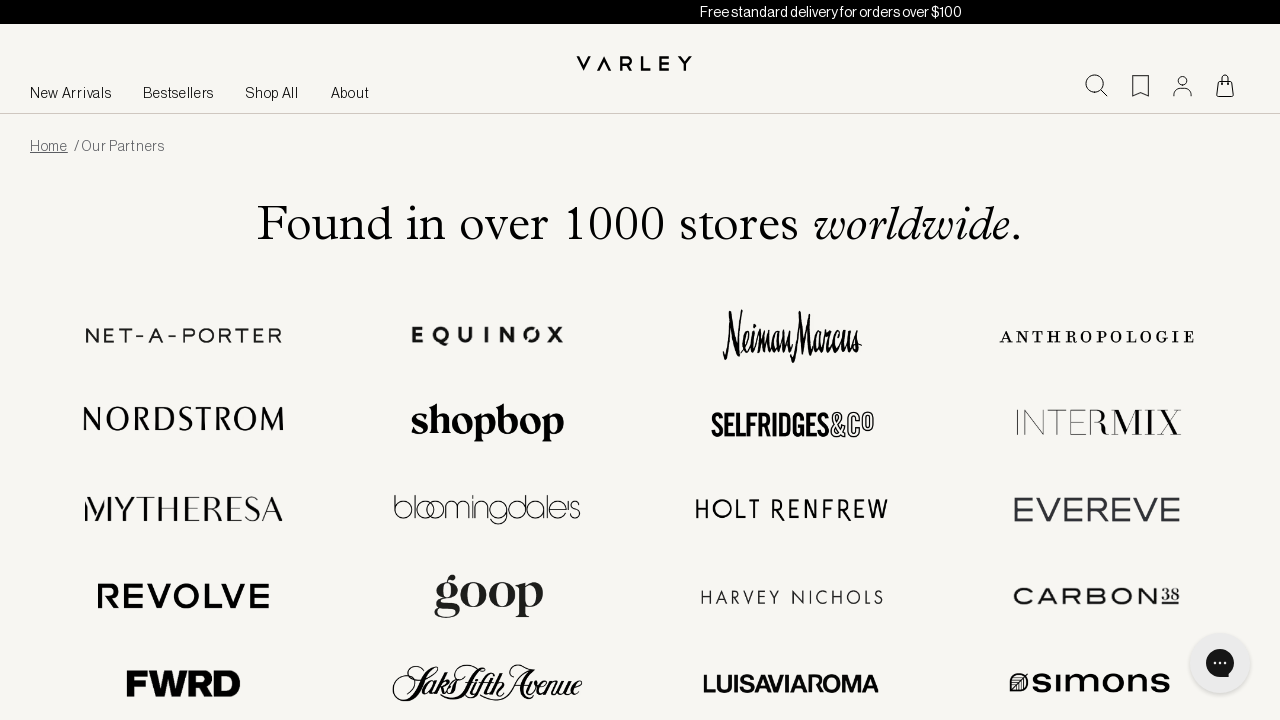

Hovered over partner store image 6 to verify hover effects at (488, 423) on .md\:grid-cols-4 img >> nth=5
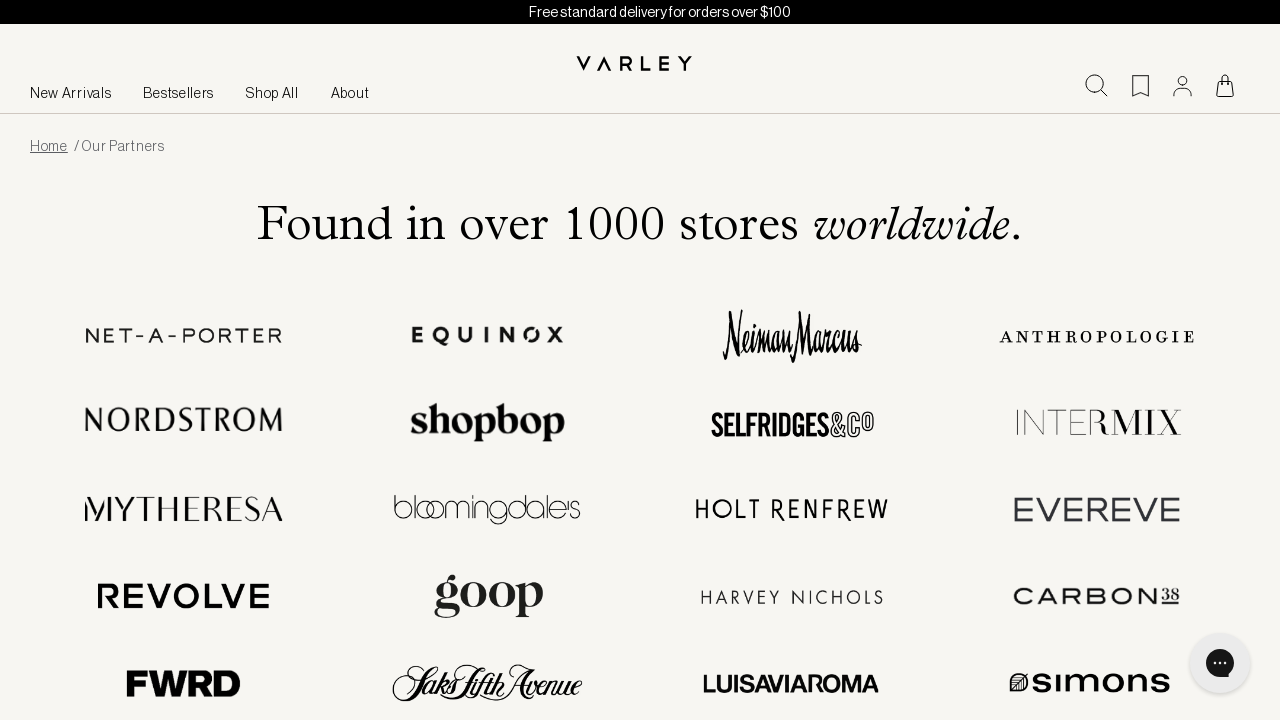

Waited 500ms for hover effect animation on image 6
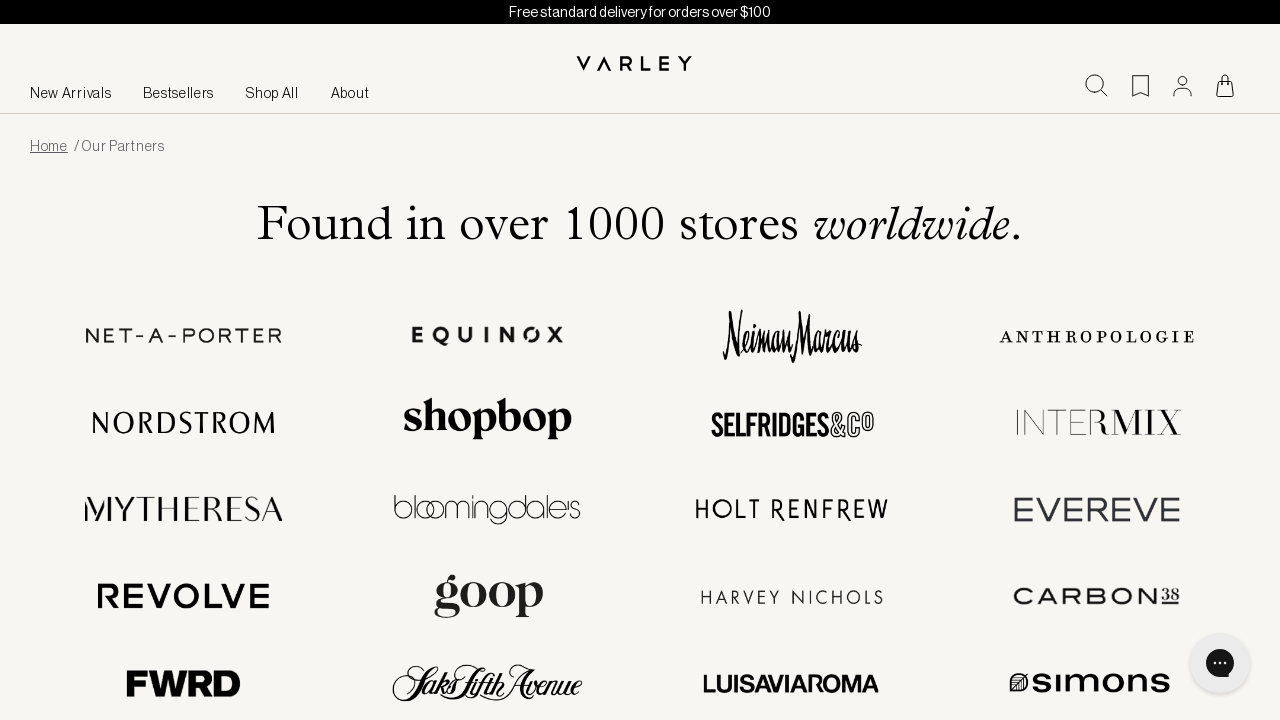

Hovered over partner store image 7 to verify hover effects at (792, 423) on .md\:grid-cols-4 img >> nth=6
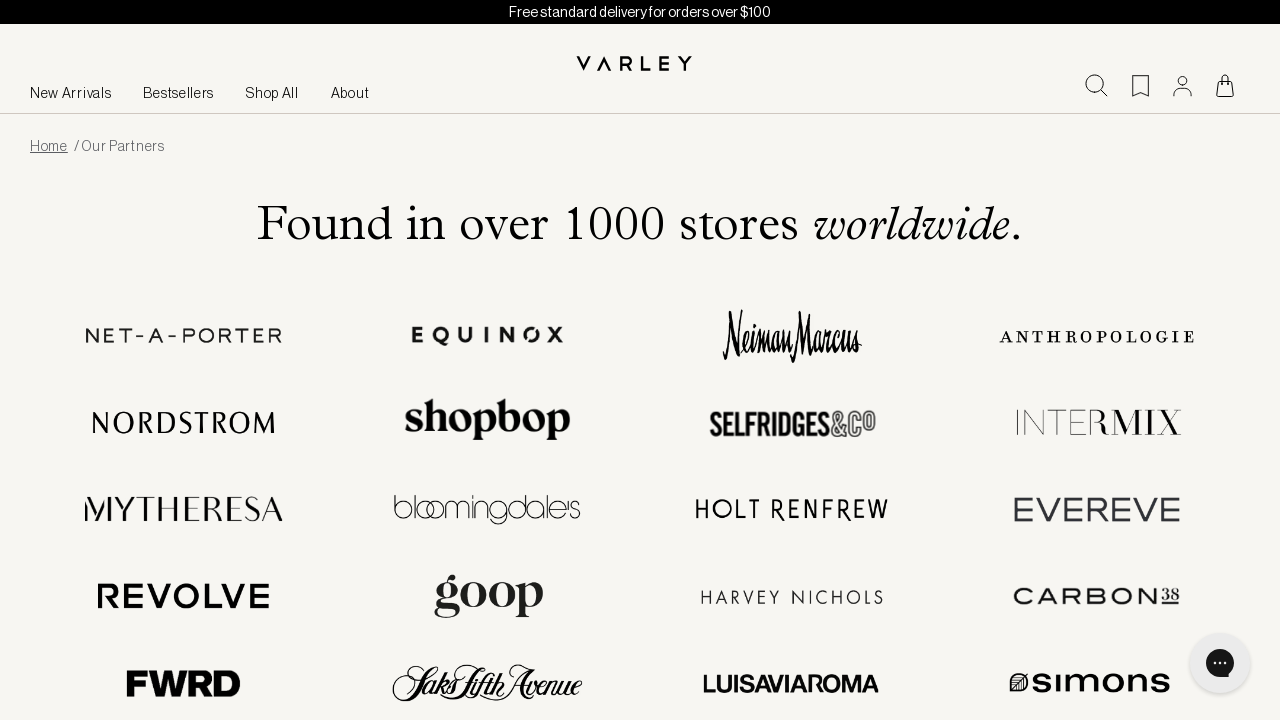

Waited 500ms for hover effect animation on image 7
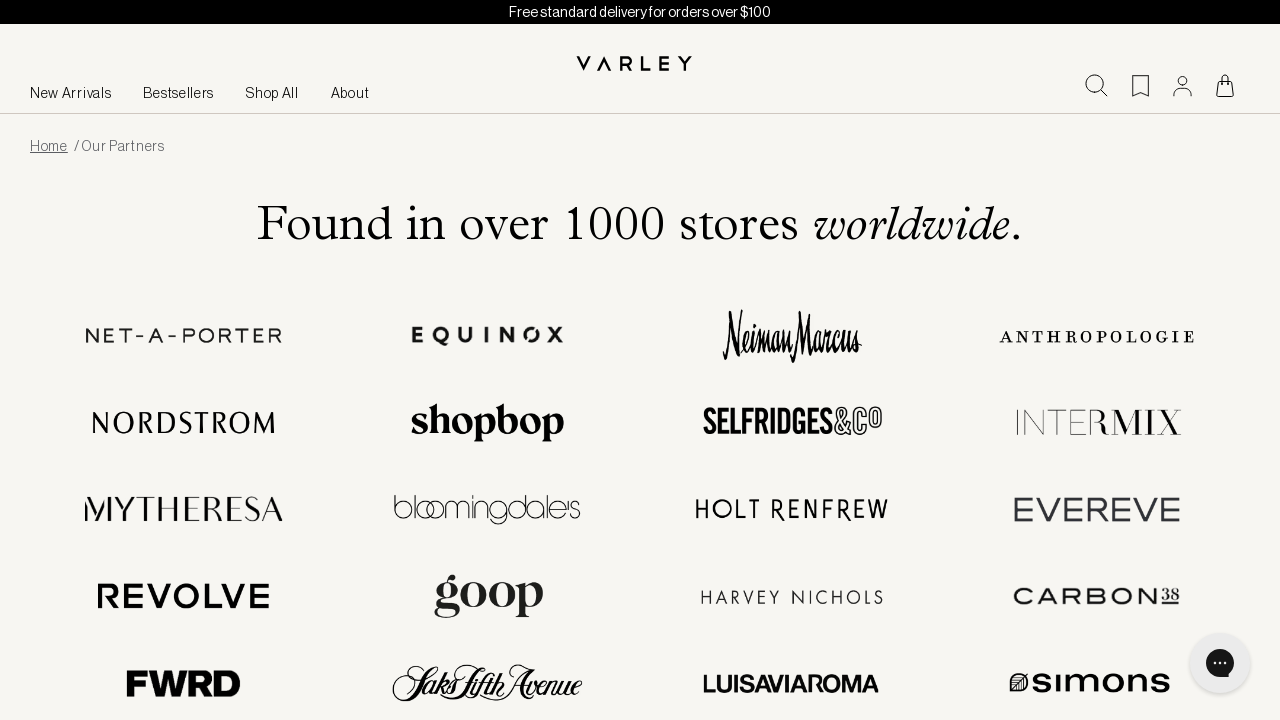

Hovered over partner store image 8 to verify hover effects at (1096, 423) on .md\:grid-cols-4 img >> nth=7
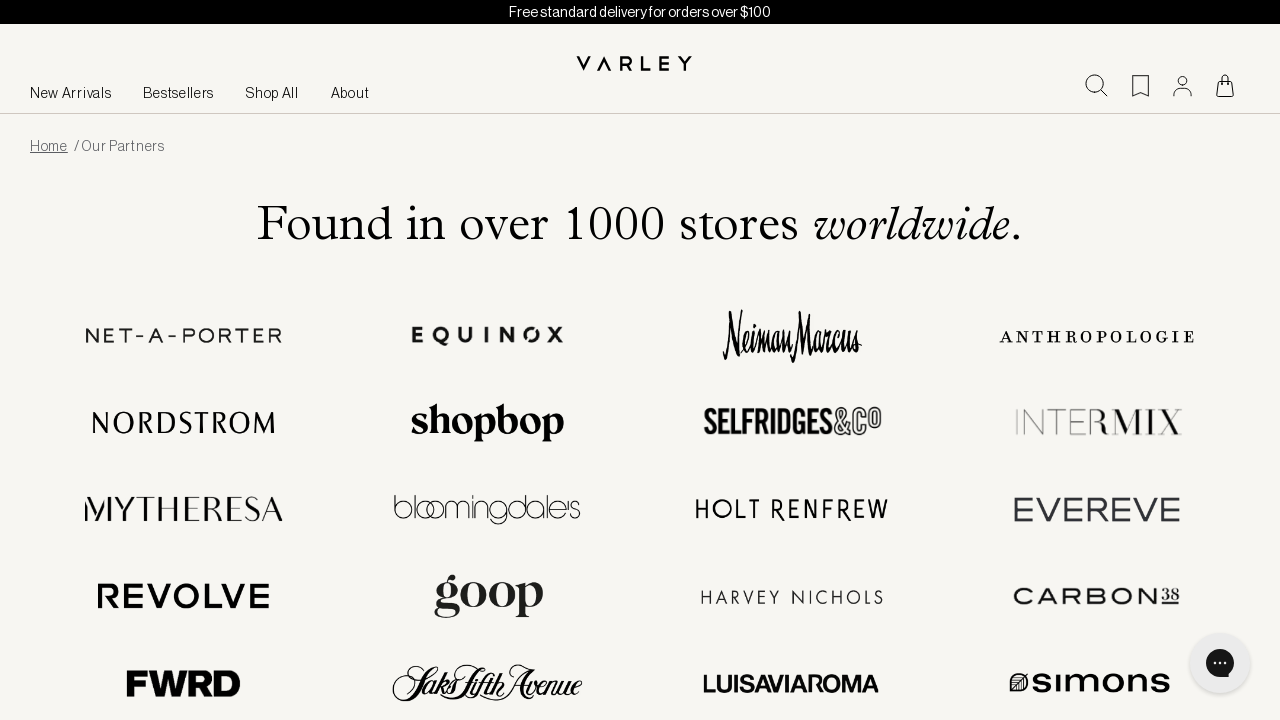

Waited 500ms for hover effect animation on image 8
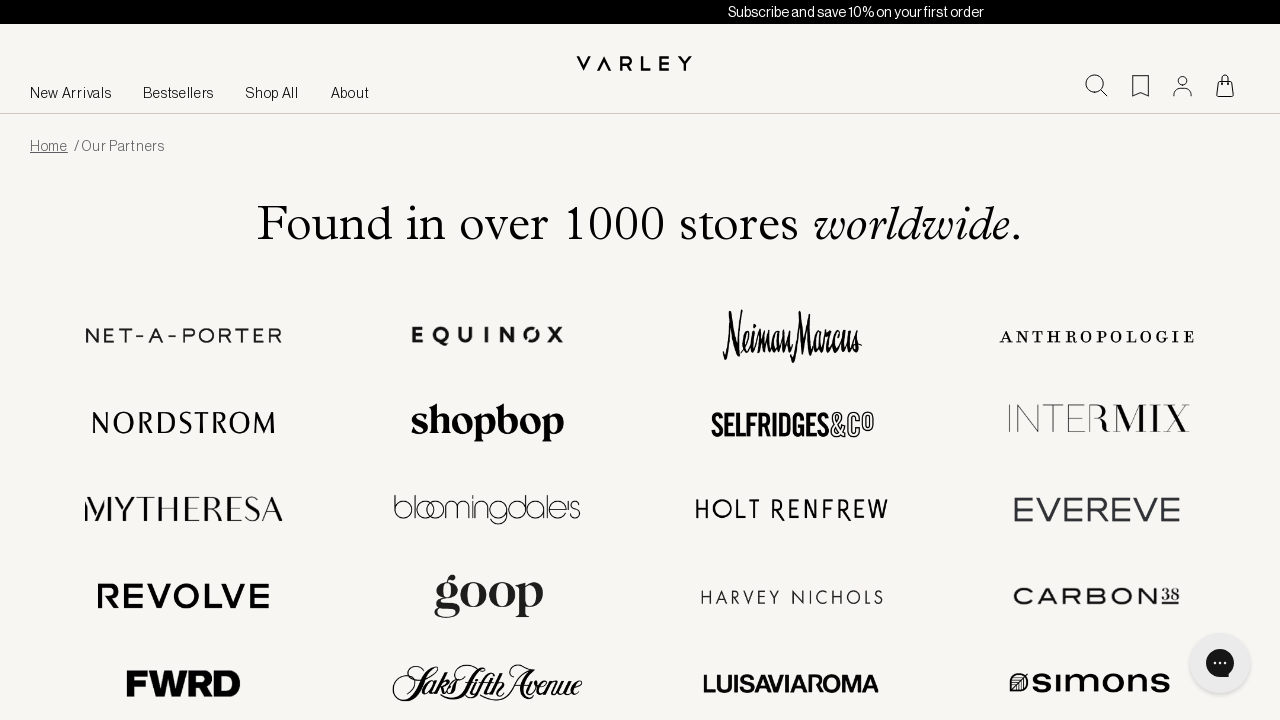

Hovered over partner store image 9 to verify hover effects at (184, 510) on .md\:grid-cols-4 img >> nth=8
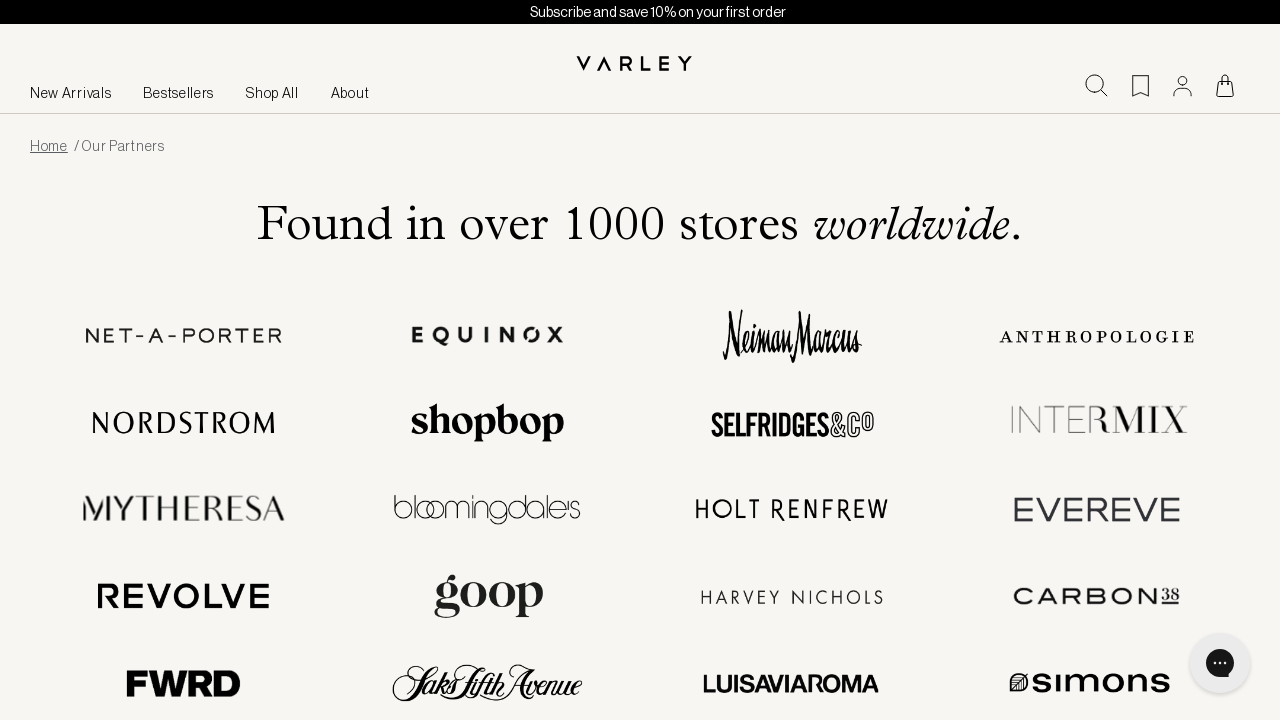

Waited 500ms for hover effect animation on image 9
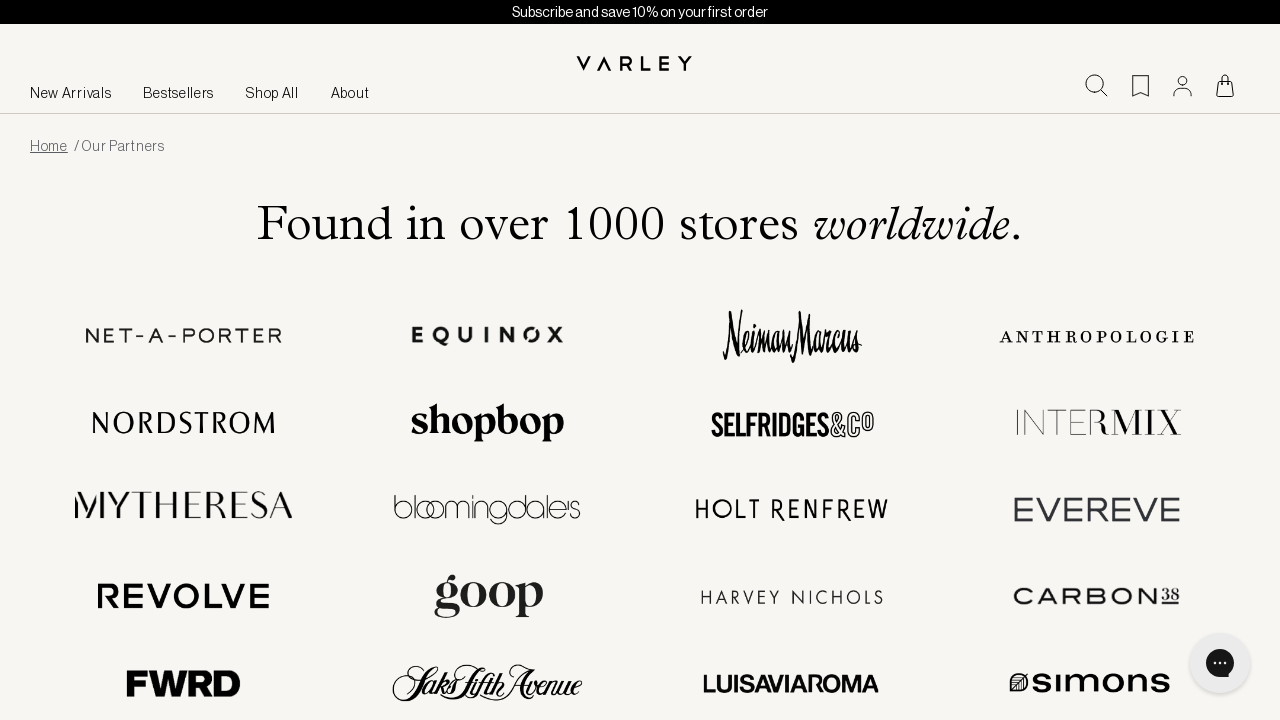

Hovered over partner store image 10 to verify hover effects at (488, 510) on .md\:grid-cols-4 img >> nth=9
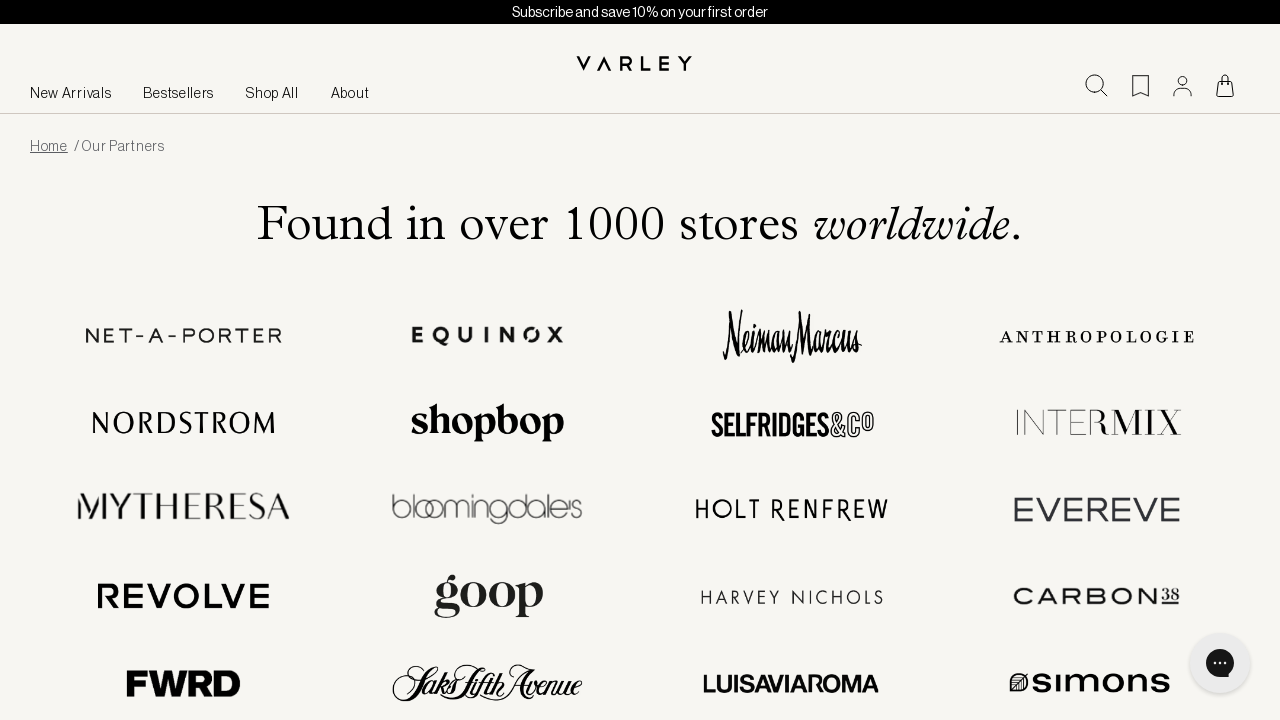

Waited 500ms for hover effect animation on image 10
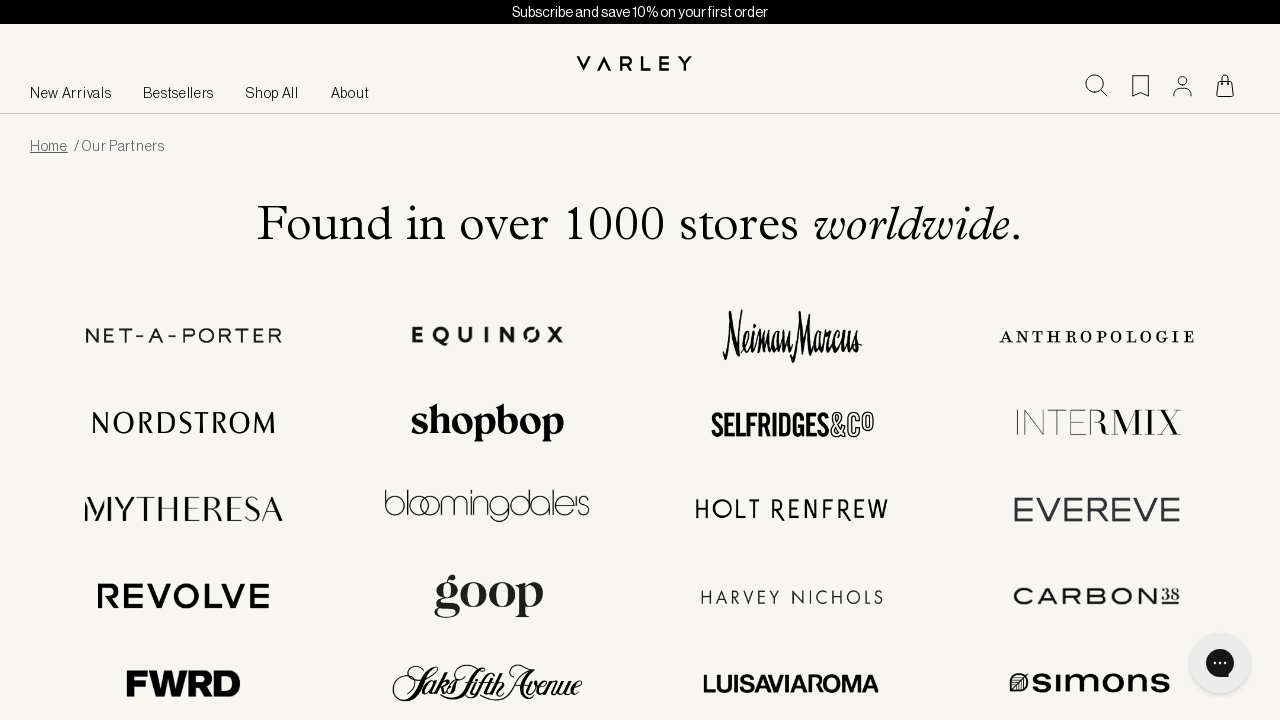

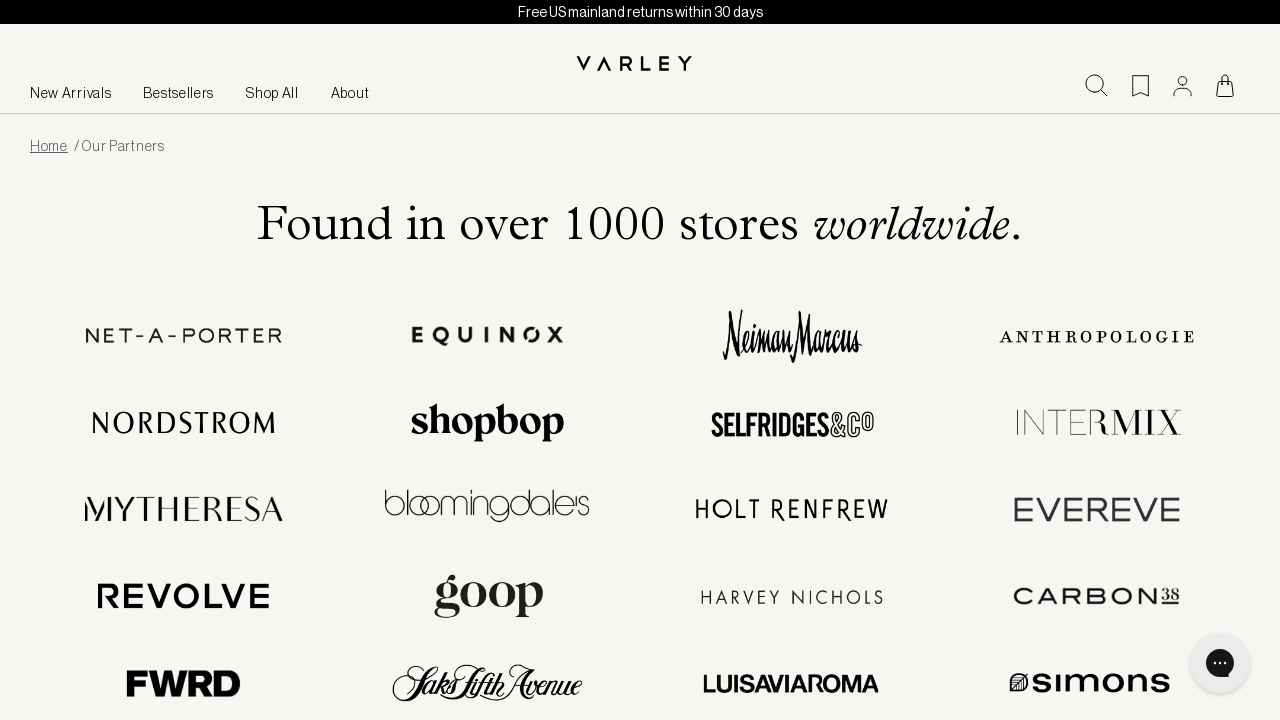